Tests checkbox interaction functionality by navigating to checkboxes page and toggling checkbox states

Starting URL: http://the-internet.herokuapp.com/

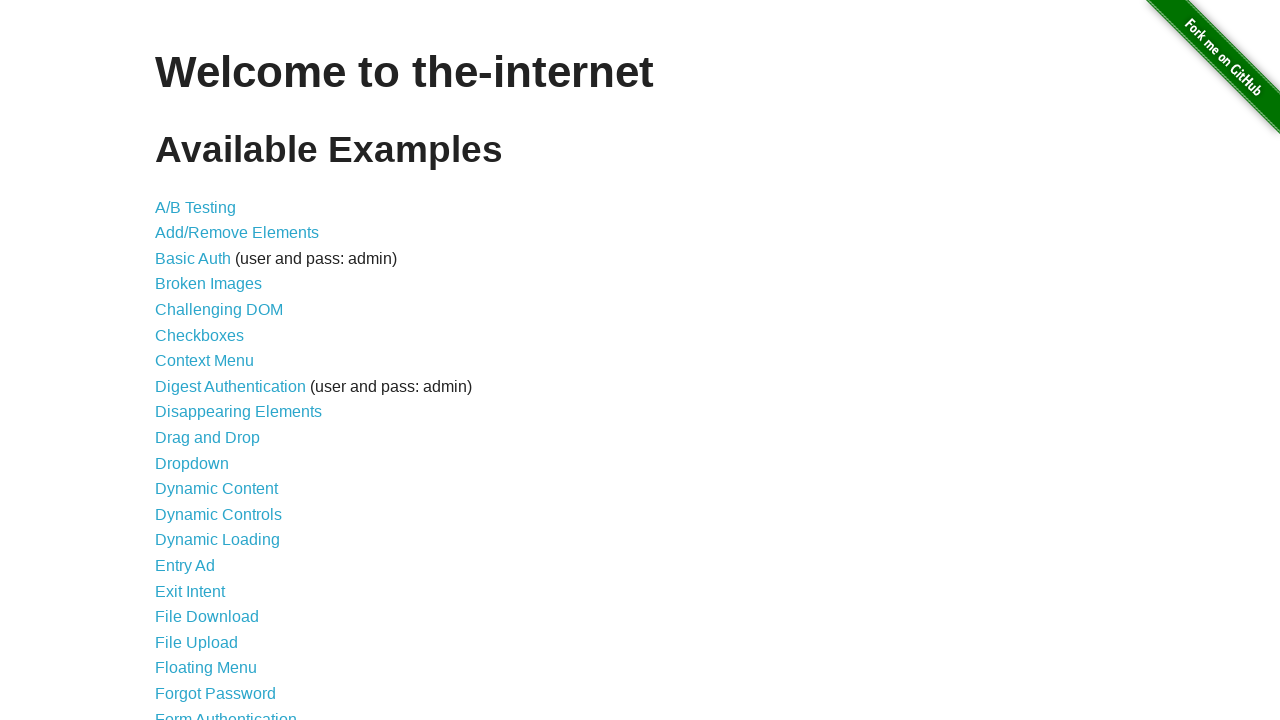

Clicked link to navigate to checkboxes page at (200, 335) on a[href='/checkboxes']
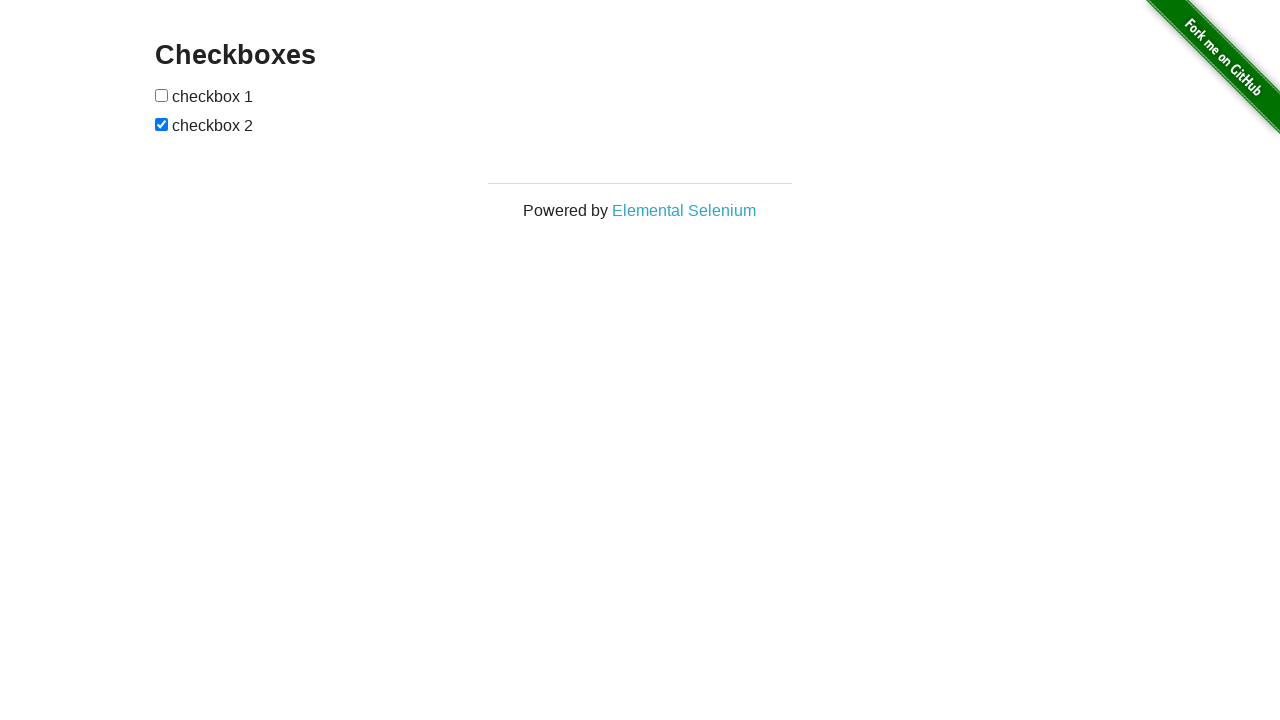

Checkboxes loaded and became visible
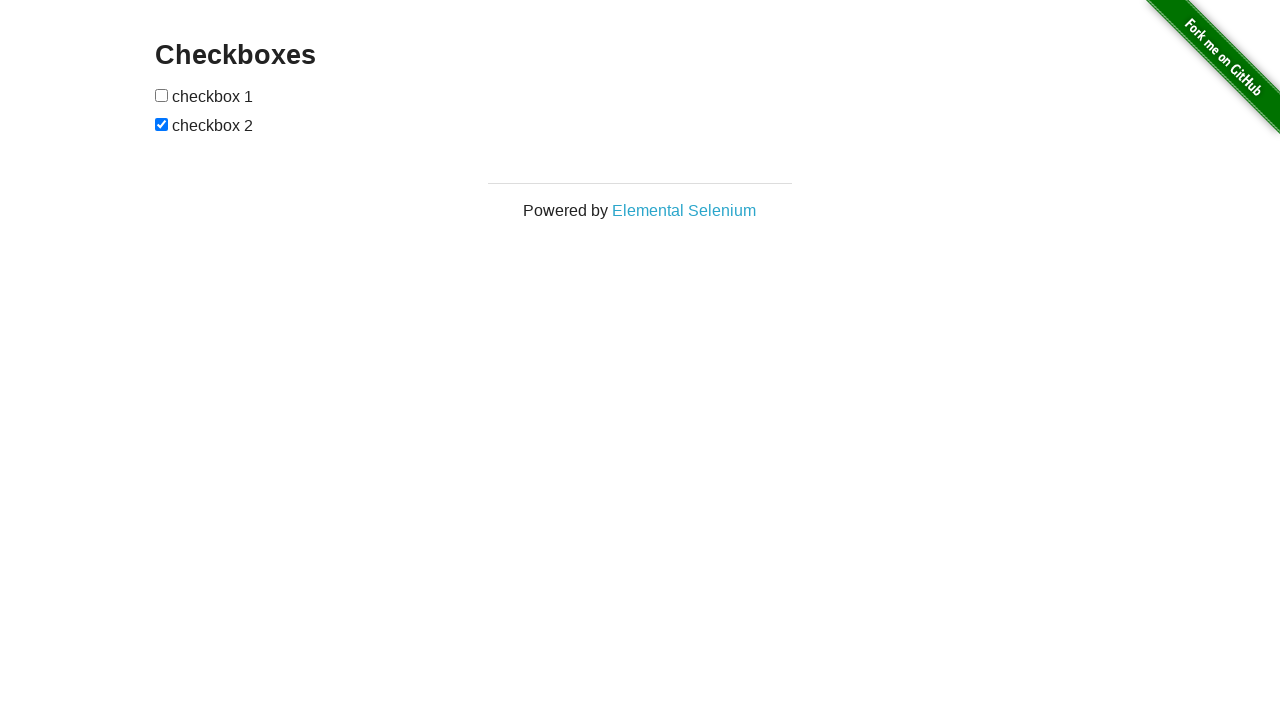

Toggled first checkbox state at (162, 95) on input[type='checkbox']:nth-of-type(1)
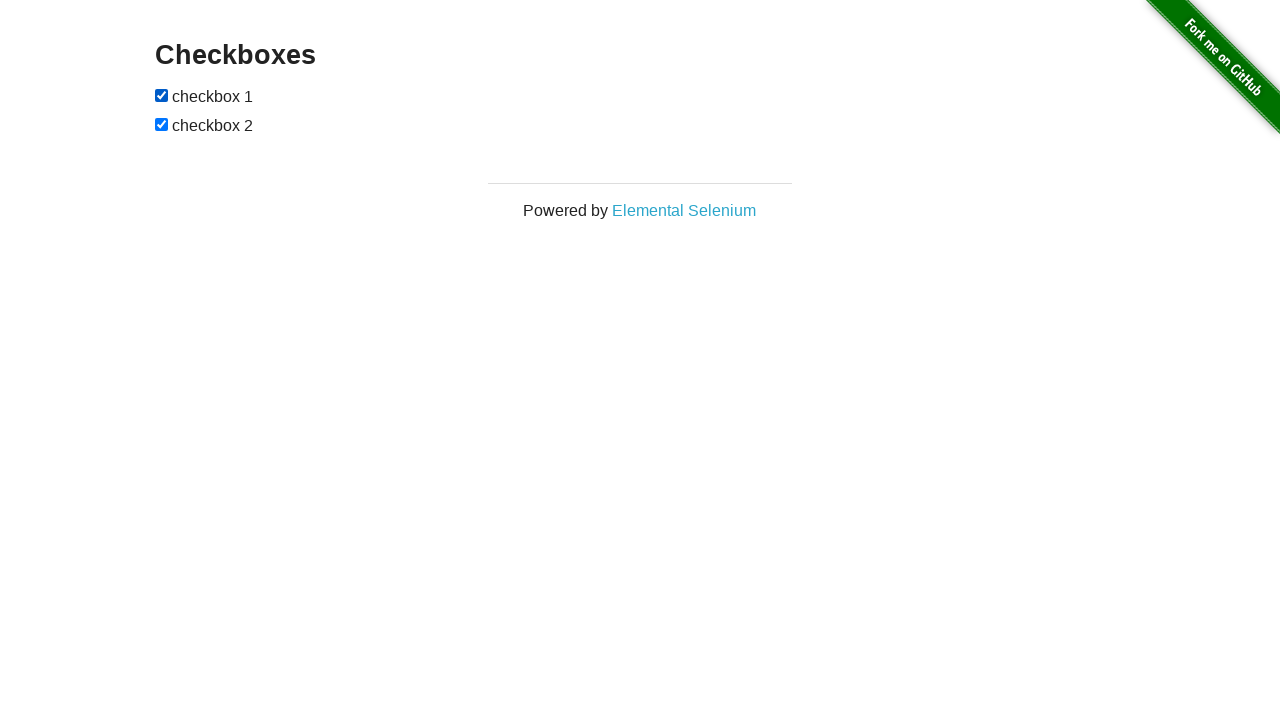

Toggled second checkbox state at (162, 124) on input[type='checkbox']:nth-of-type(2)
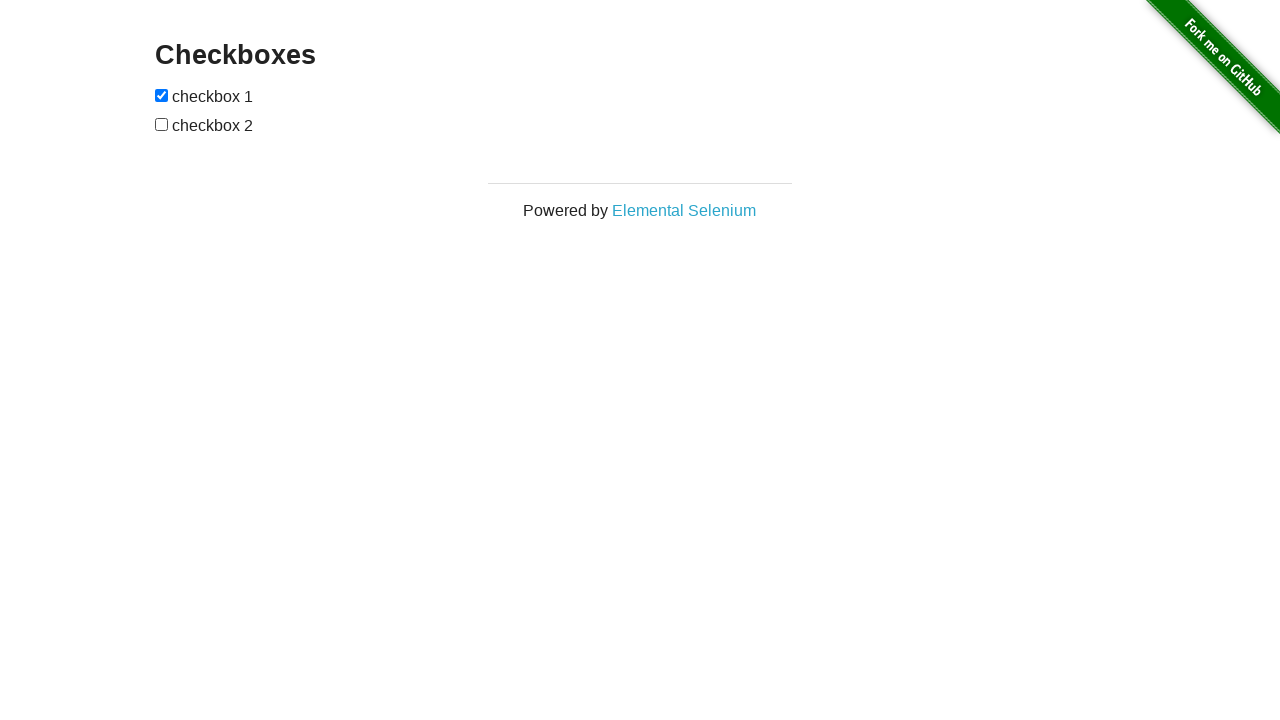

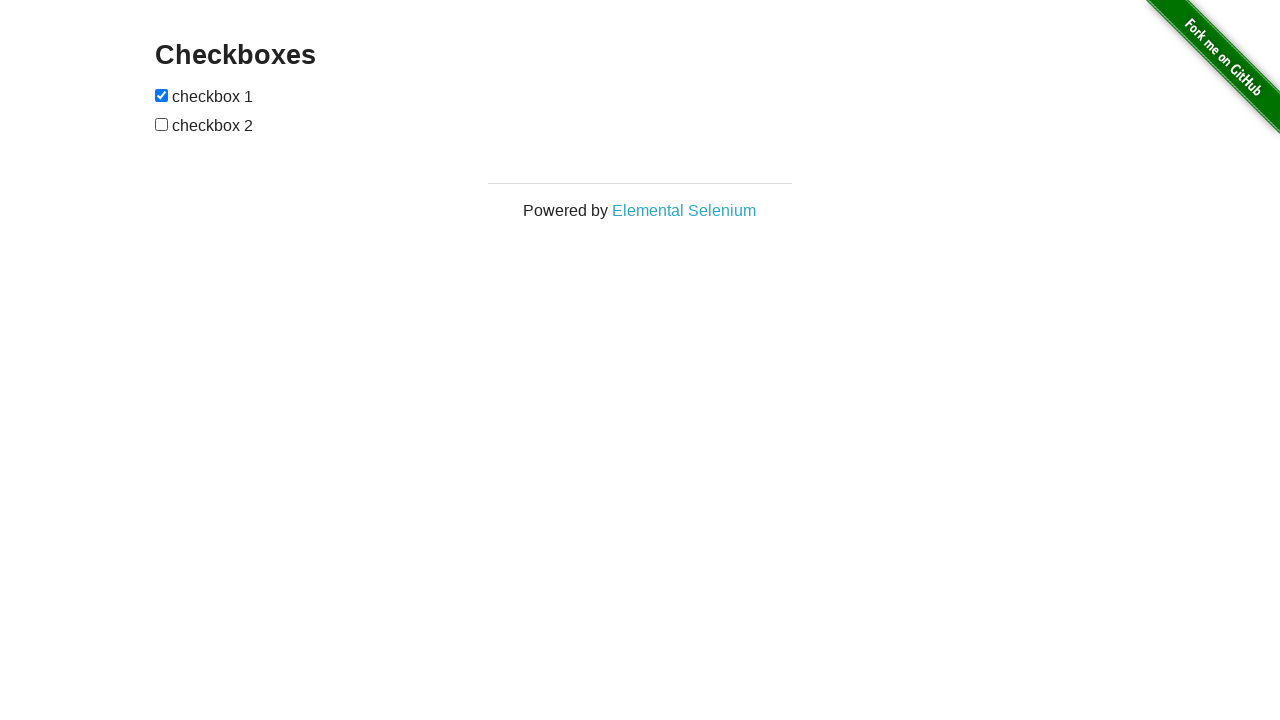